Tests SpiceJet flight booking flow by selecting departure and destination cities, choosing a departure date, and adding multiple adult passengers

Starting URL: https://spicejet.com

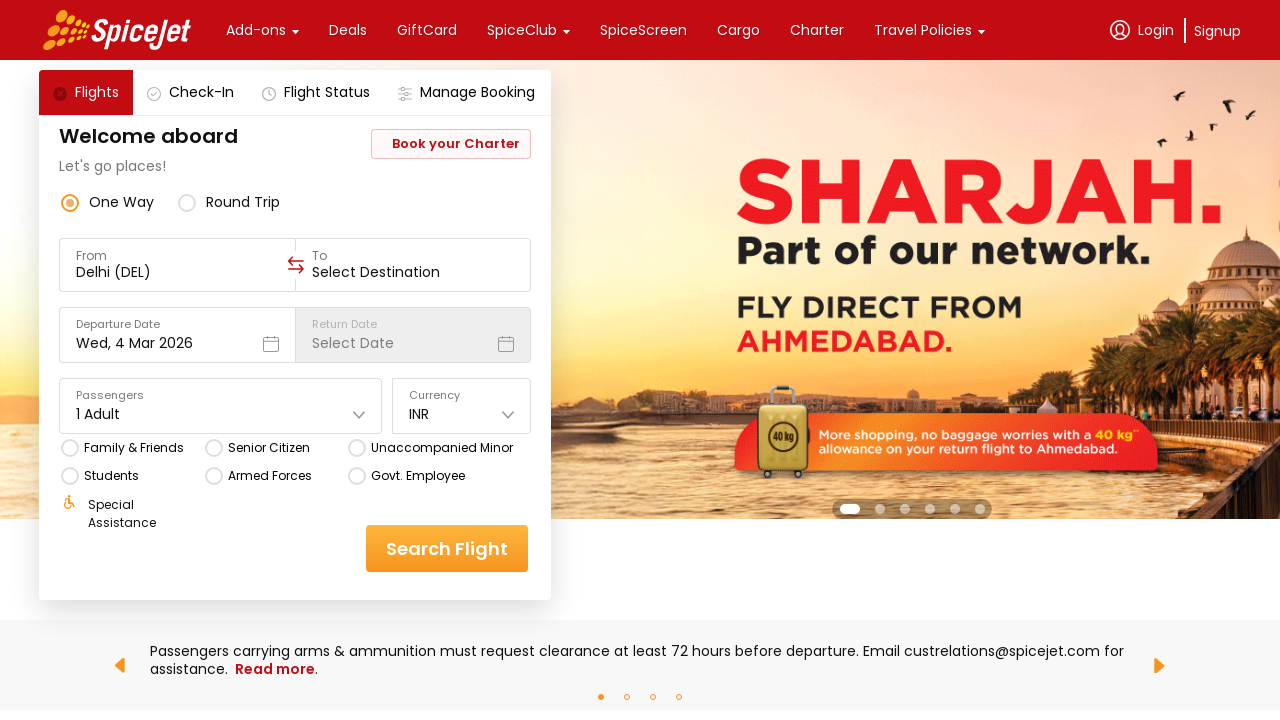

Clicked on the departure city input field at (178, 272) on (//input[@class='css-1cwyjr8 r-homxoj r-ubezar r-10paoce r-13qz1uu'])[1]
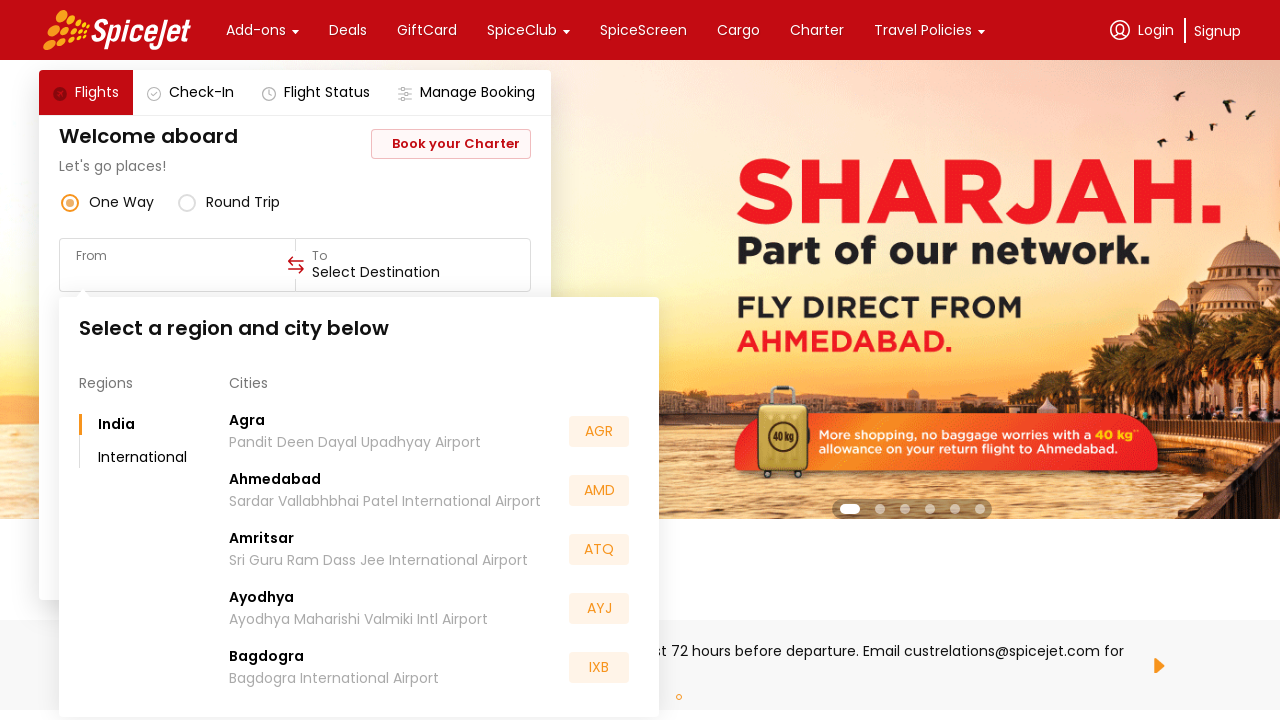

Selected Chennai as departure city at (260, 552) on xpath=//div[text()='Chennai']
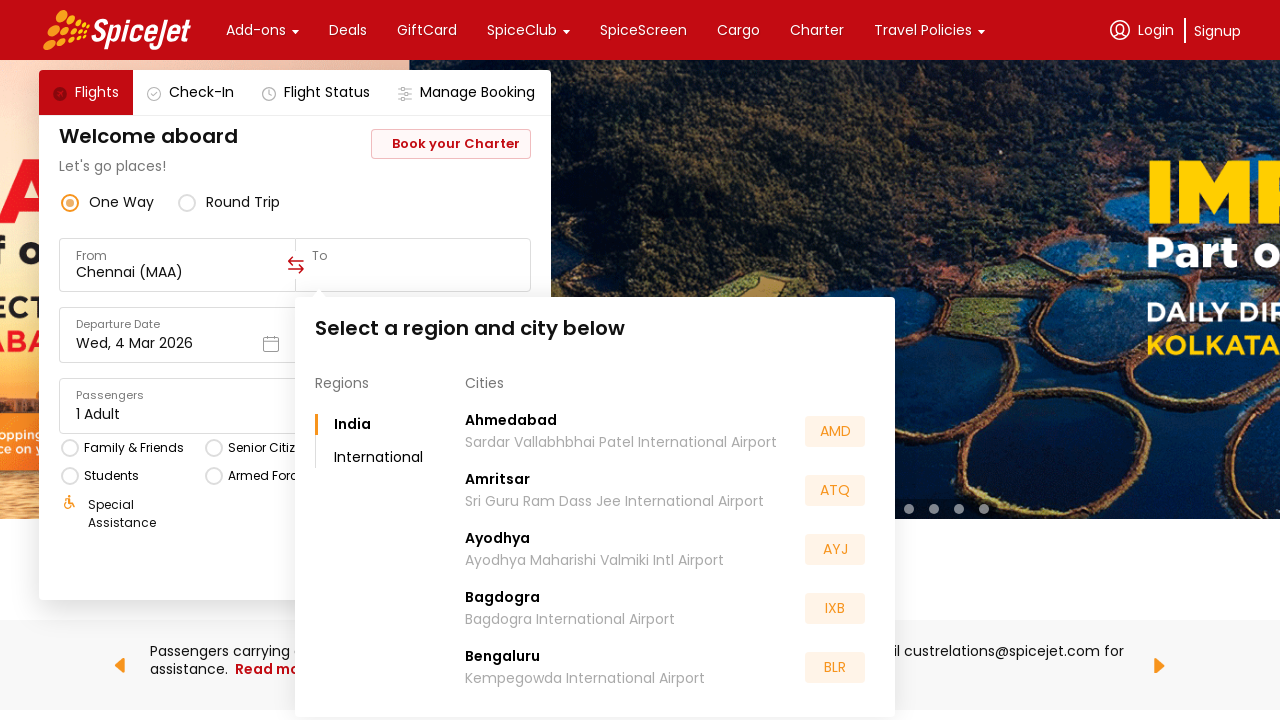

Selected Bengaluru as destination city at (502, 656) on xpath=//div[text()='Bengaluru']
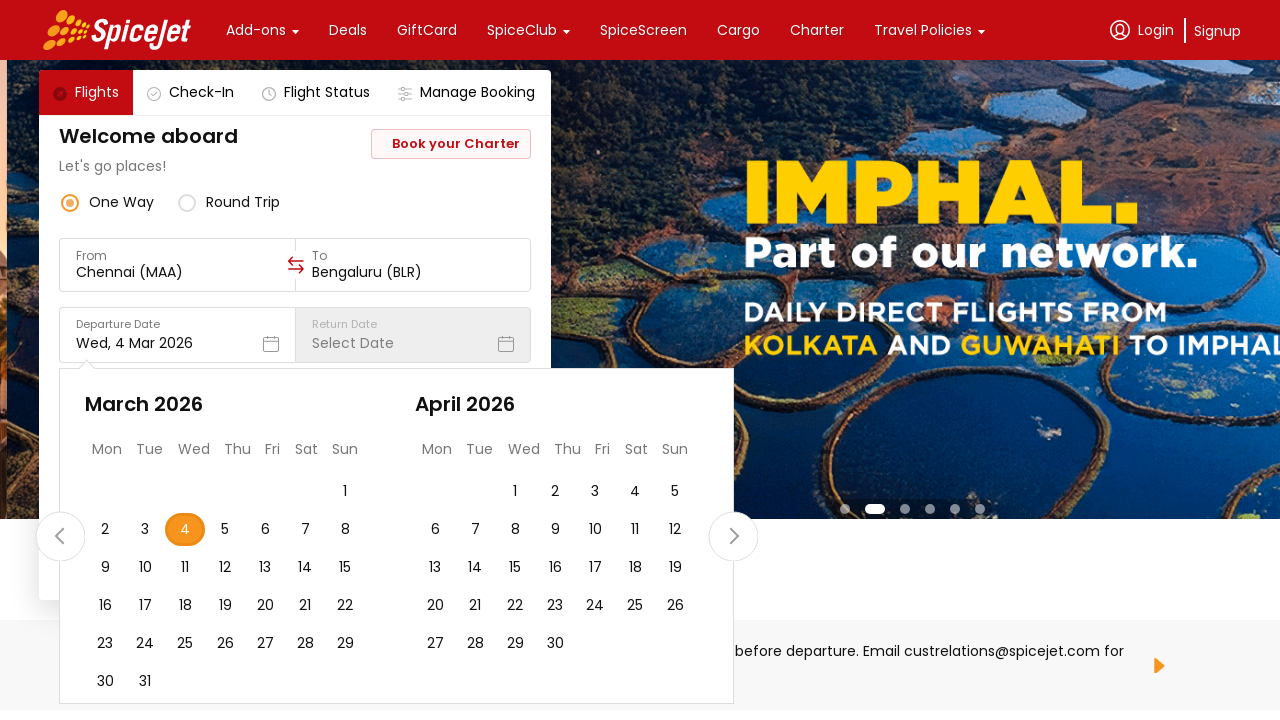

Clicked on today's date for departure at (185, 530) on xpath=//div[@class='css-1dbjc4n r-1awozwy r-19m6qjp r-156aje7 r-y47klf r-1phboty
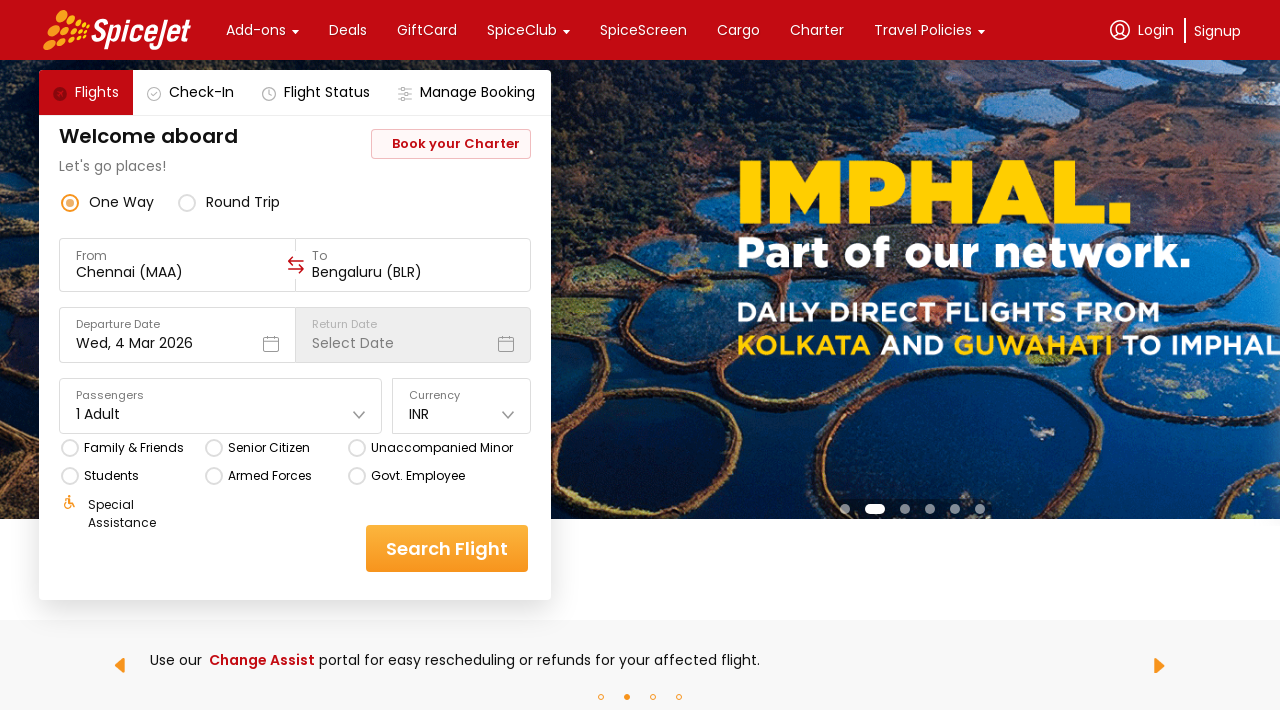

Clicked on Passengers dropdown at (221, 406) on xpath=//div[text()='Passengers']/parent::div
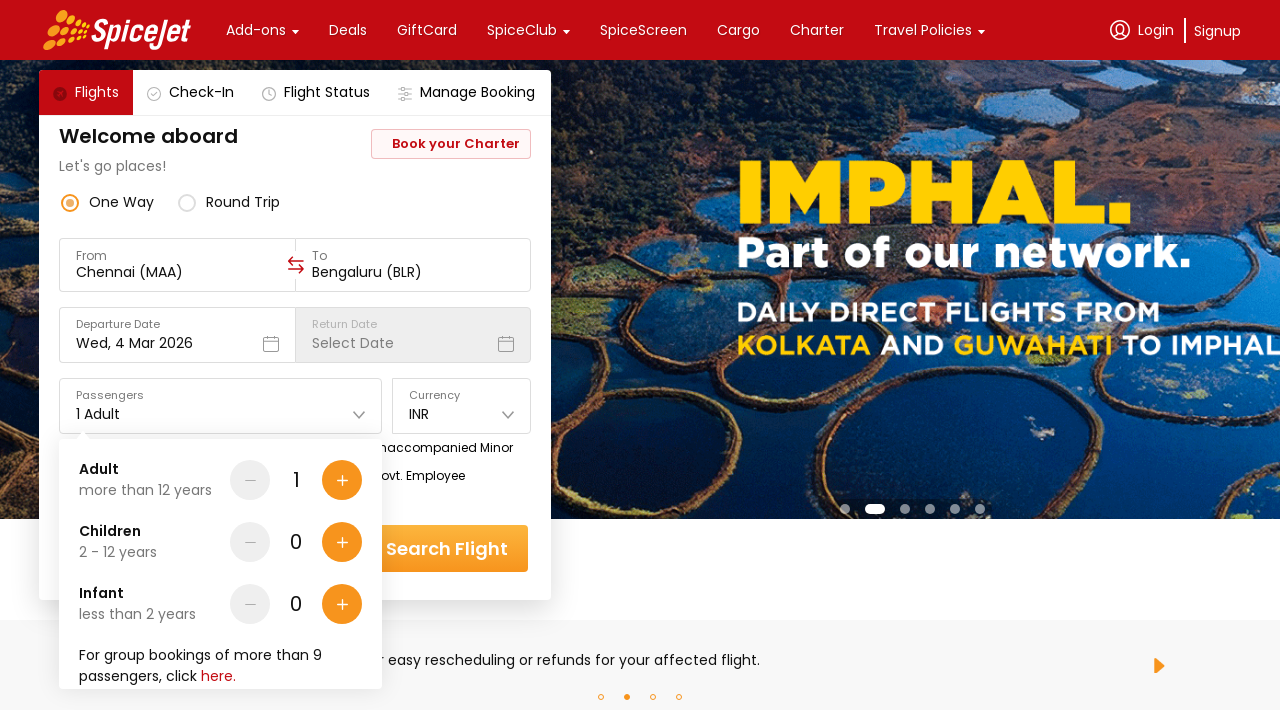

Added adult passenger 1 (clicked + button) at (342, 480) on xpath=//div[text()='Adult']/parent::div/following-sibling::div/div[3]
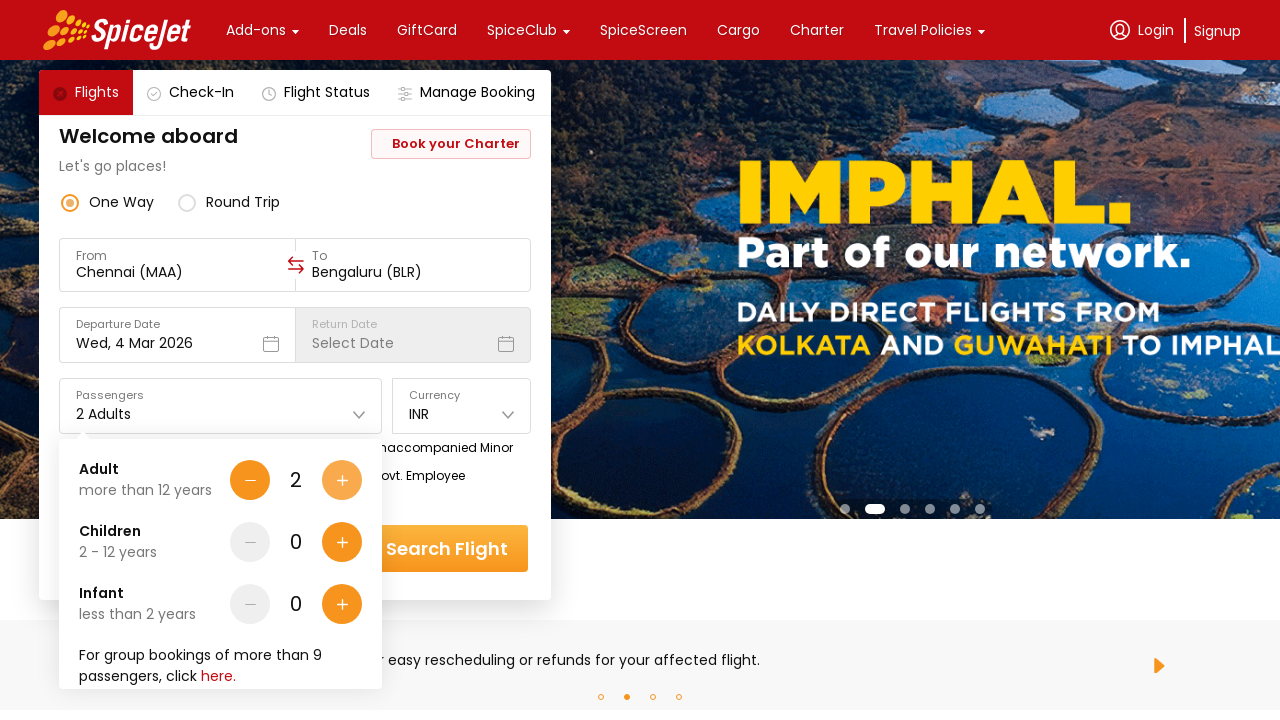

Added adult passenger 2 (clicked + button) at (342, 480) on xpath=//div[text()='Adult']/parent::div/following-sibling::div/div[3]
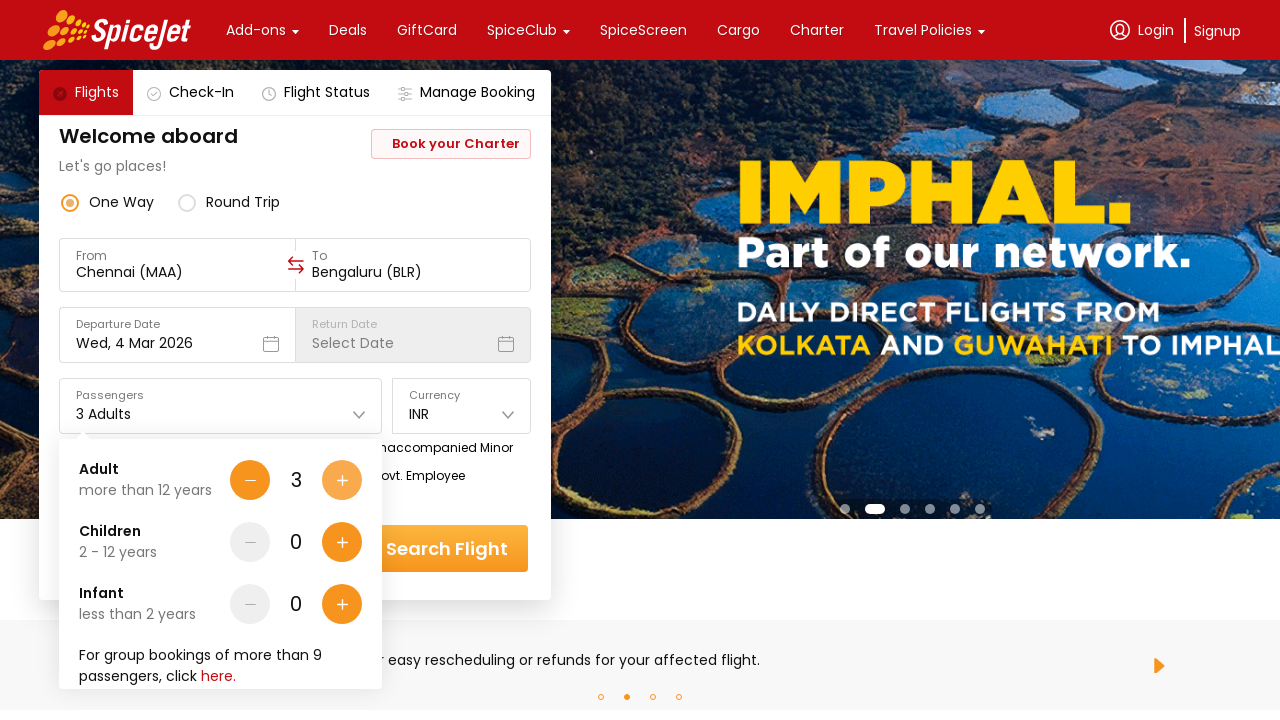

Added adult passenger 3 (clicked + button) at (342, 480) on xpath=//div[text()='Adult']/parent::div/following-sibling::div/div[3]
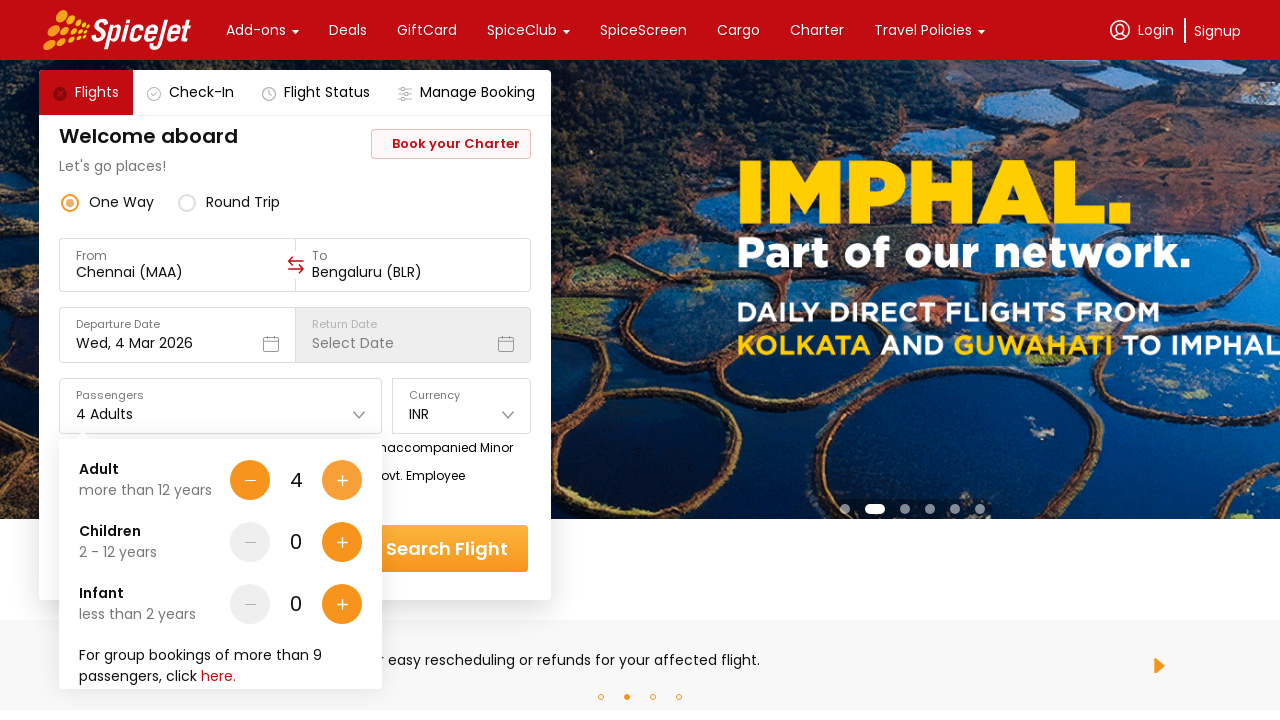

Added adult passenger 4 (clicked + button) at (342, 480) on xpath=//div[text()='Adult']/parent::div/following-sibling::div/div[3]
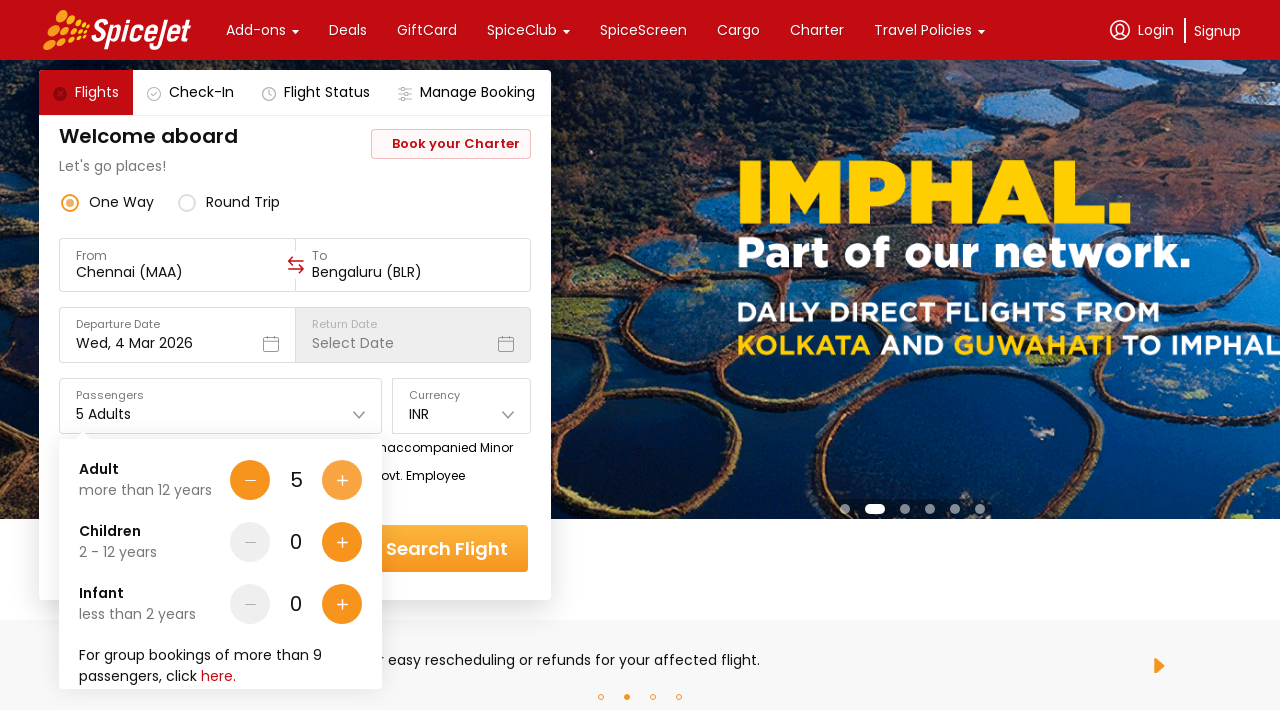

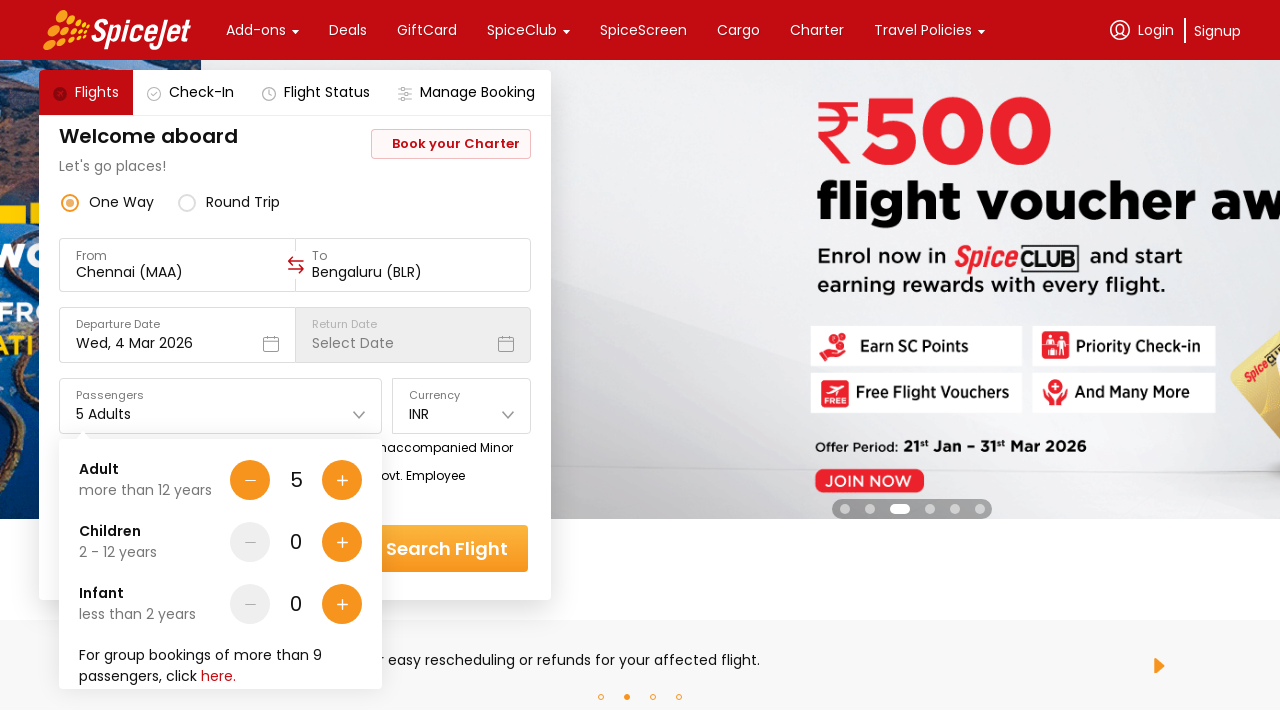